Navigates to OrangeHRM demo site and verifies that the page title contains "Orange"

Starting URL: https://opensource-demo.orangehrmlive.com/

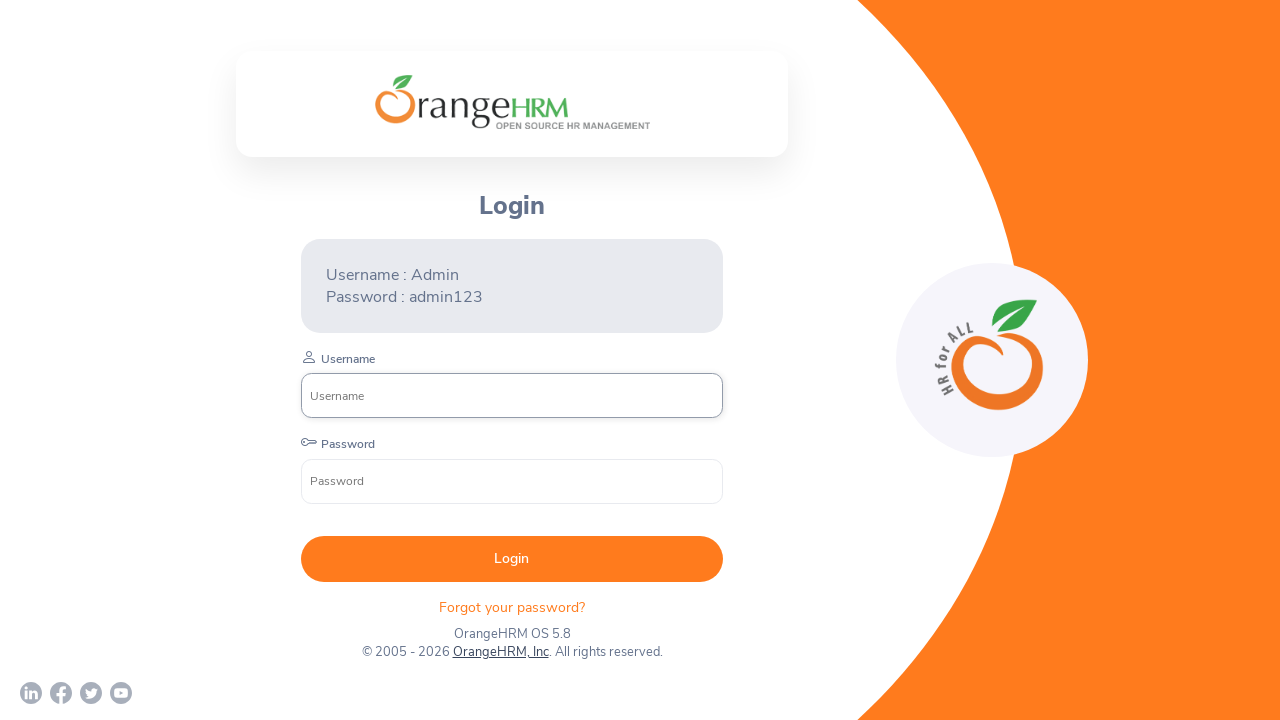

Waited for page to load (domcontentloaded state)
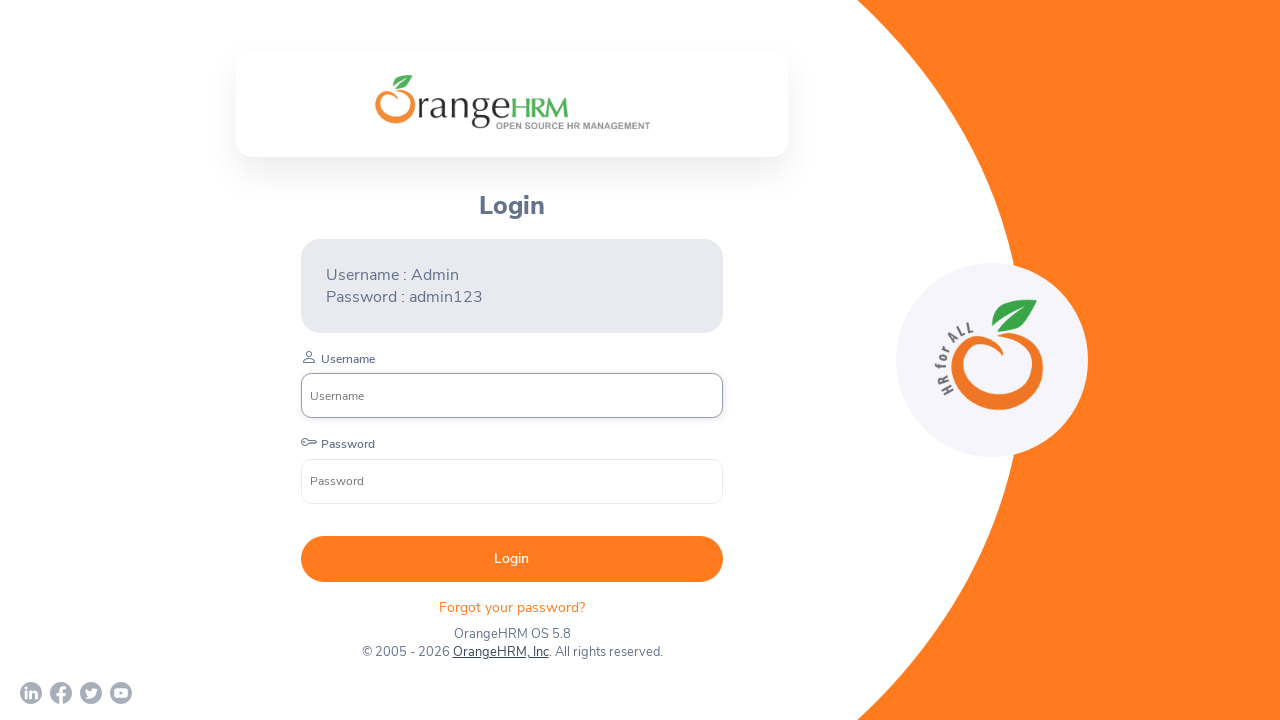

Retrieved page title: 'OrangeHRM'
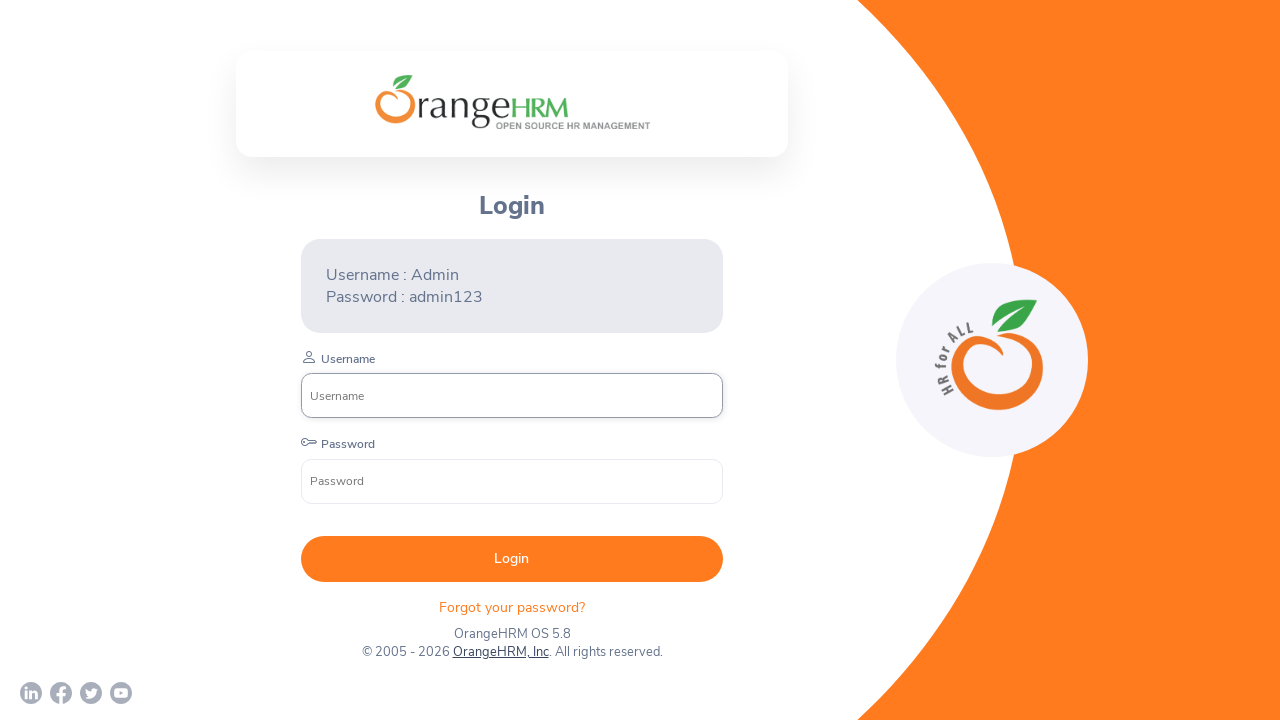

Verified that page title contains 'Orange' - assertion passed
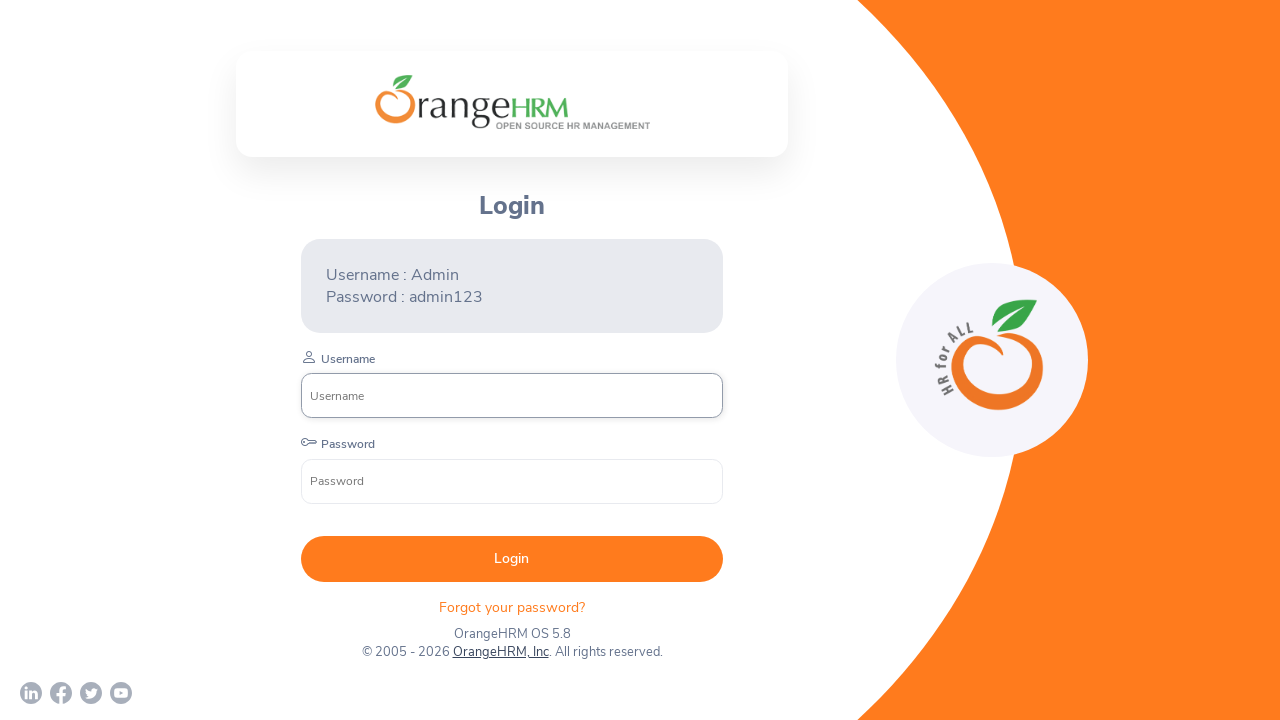

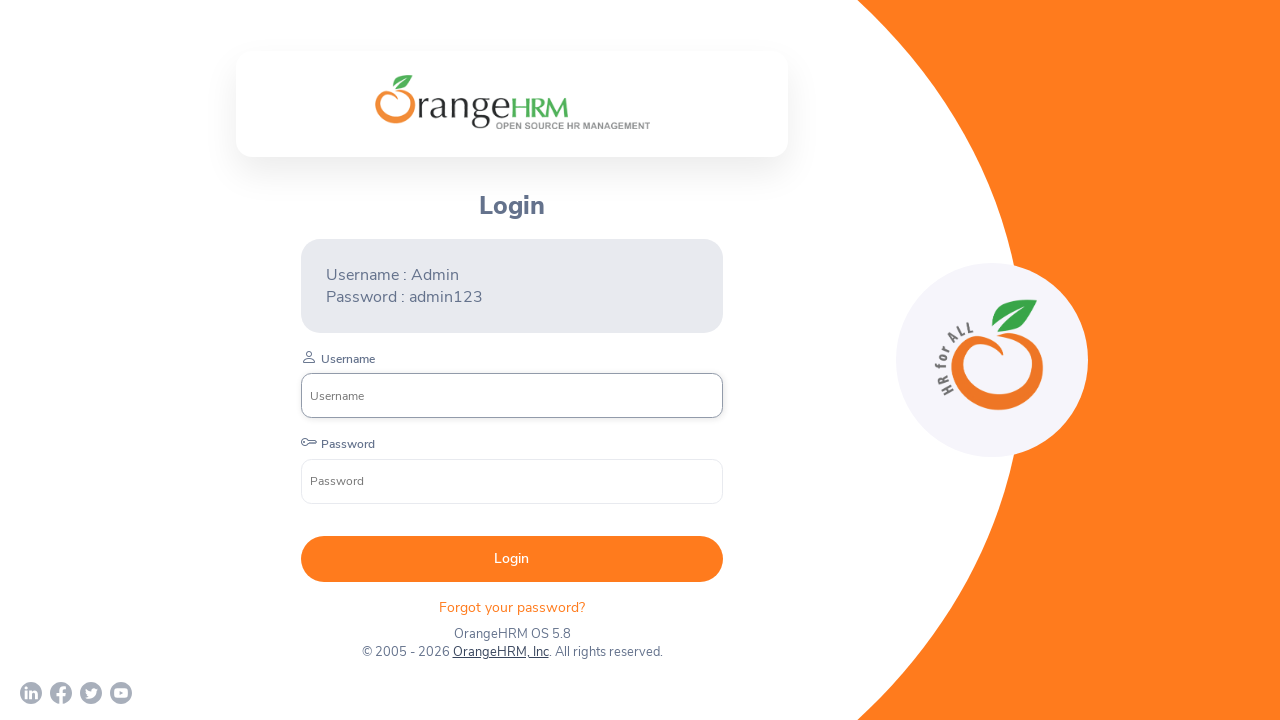